Tests the e-commerce flow by searching for a product, adding "Cashews" to cart, and proceeding through checkout to place an order.

Starting URL: https://rahulshettyacademy.com/seleniumPractise/#/

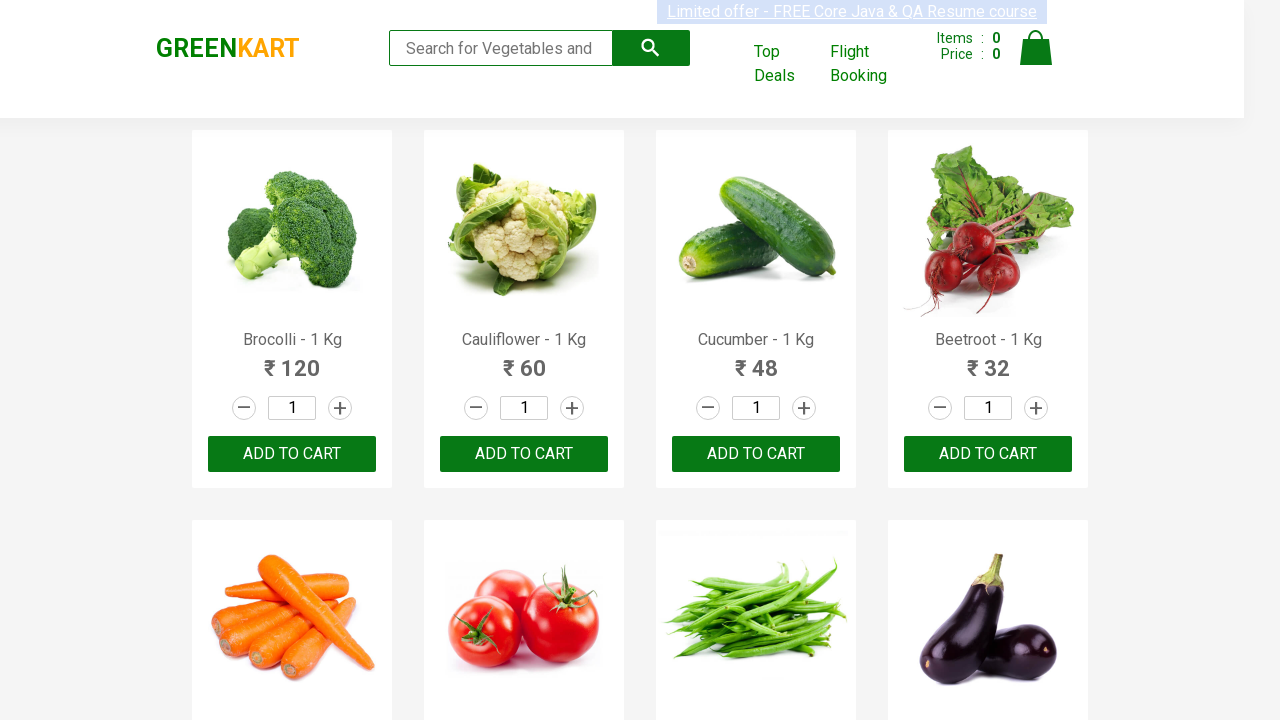

Filled search box with 'ca' to find Cashews on .search-keyword
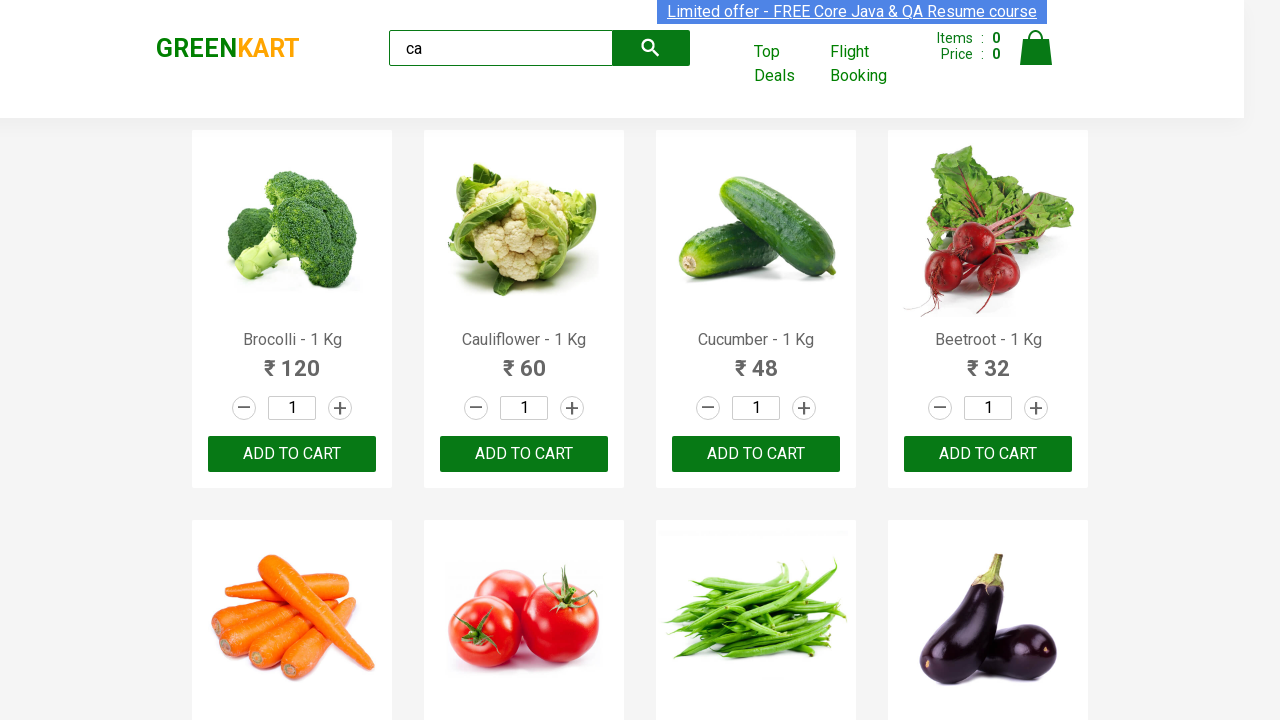

Waited for products to load
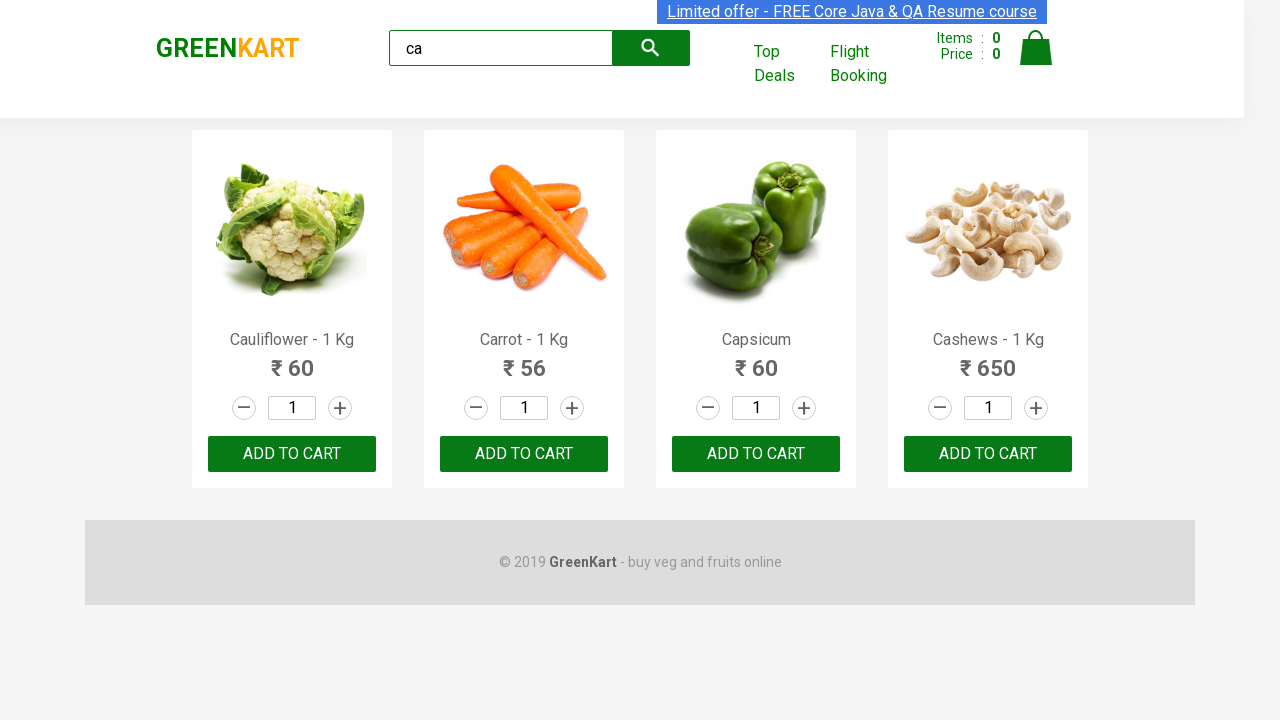

Located all product elements on the page
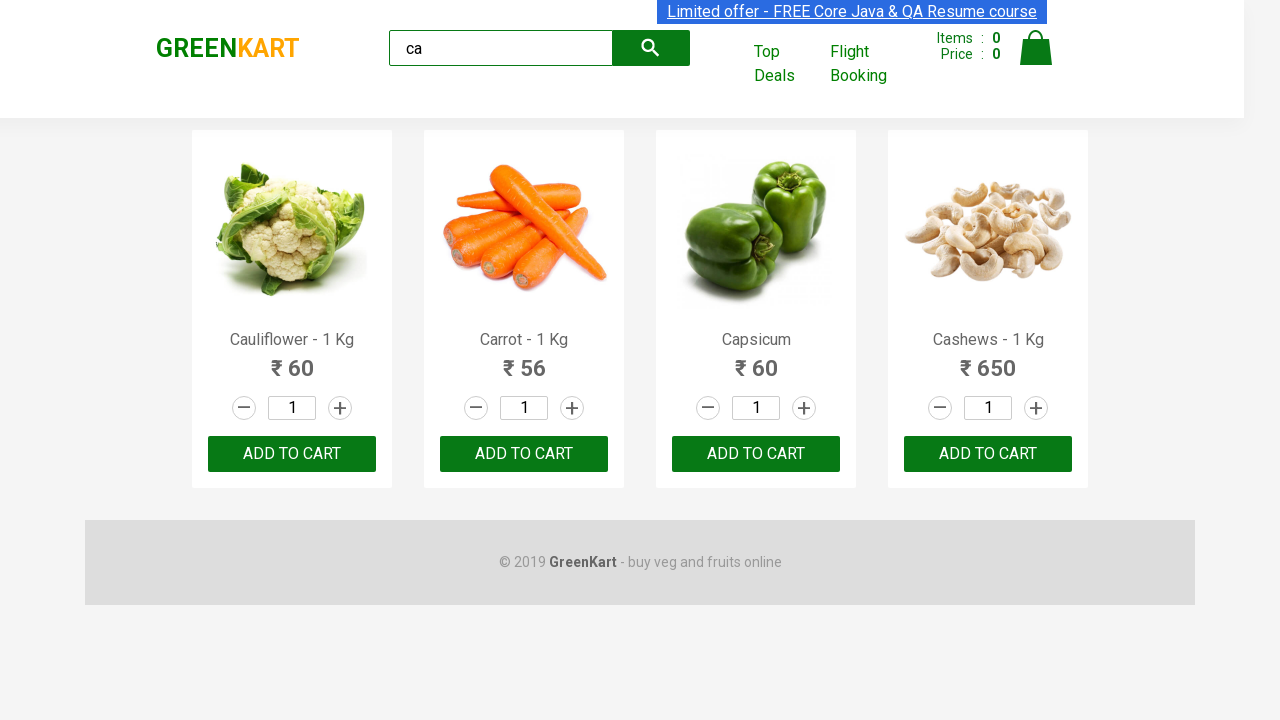

Retrieved product name: Cauliflower - 1 Kg
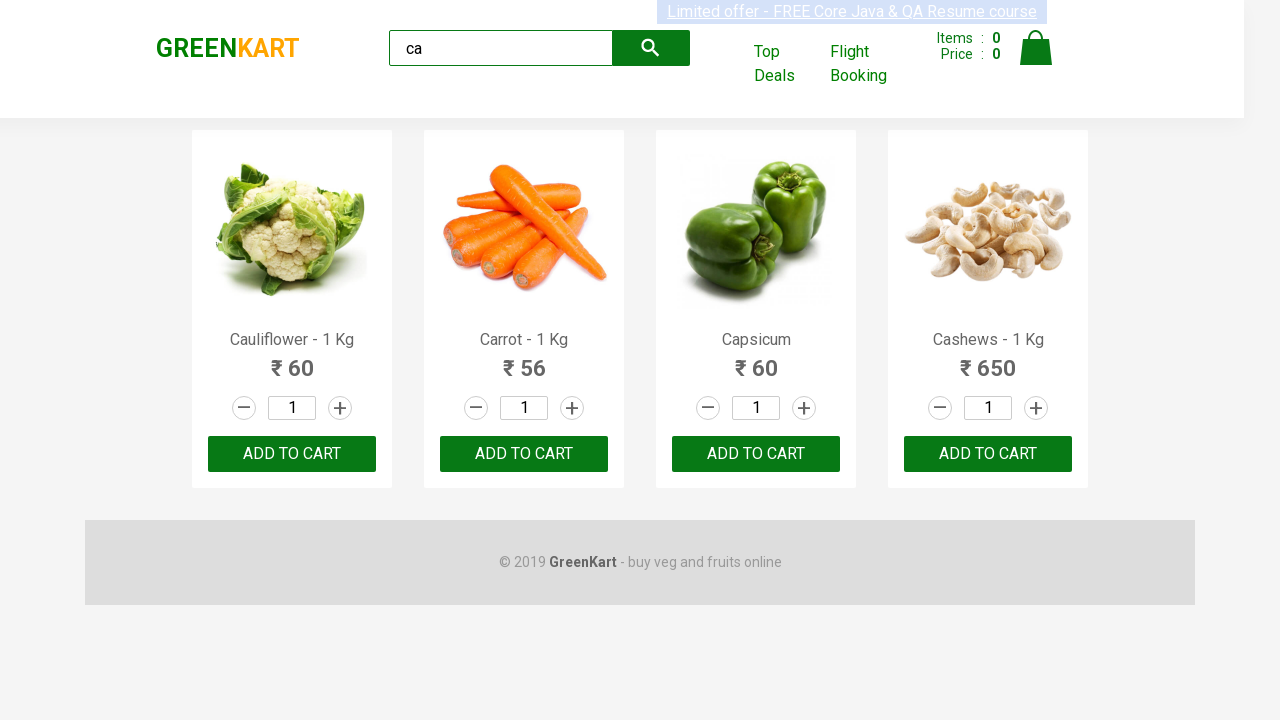

Retrieved product name: Carrot - 1 Kg
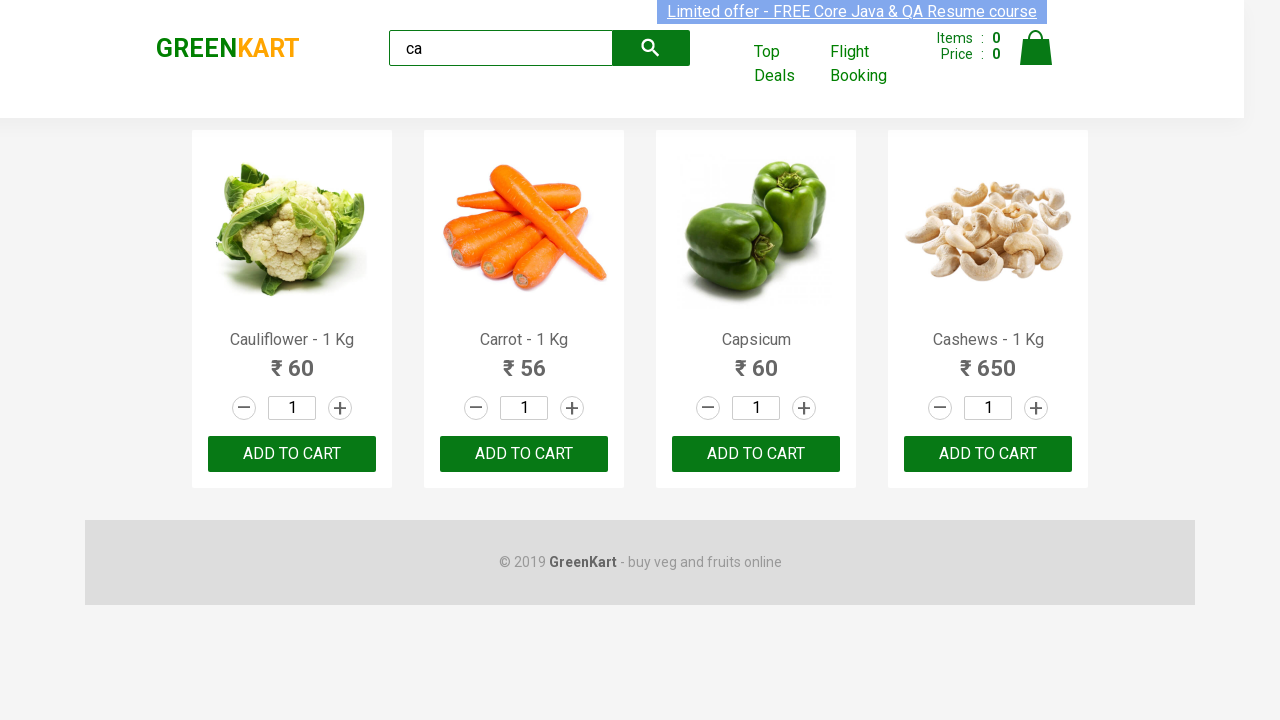

Retrieved product name: Capsicum
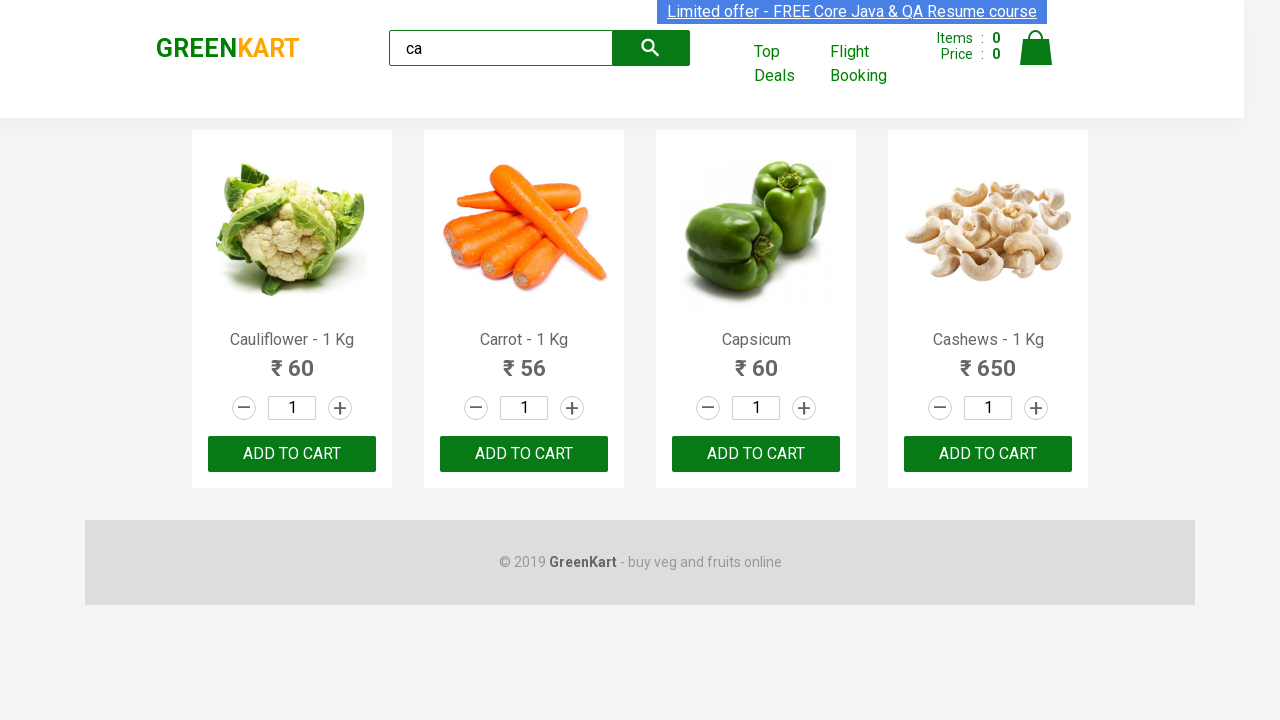

Retrieved product name: Cashews - 1 Kg
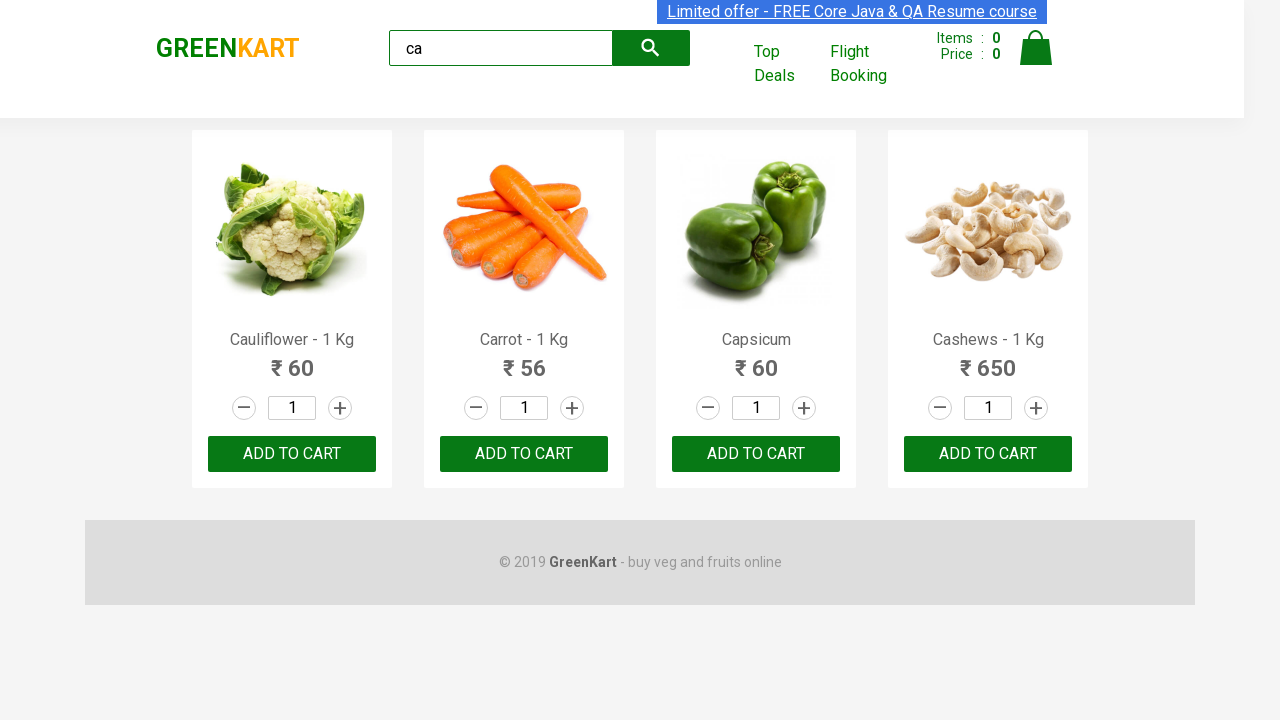

Clicked Add to Cart button for Cashews product at (988, 454) on .products .product >> nth=3 >> button
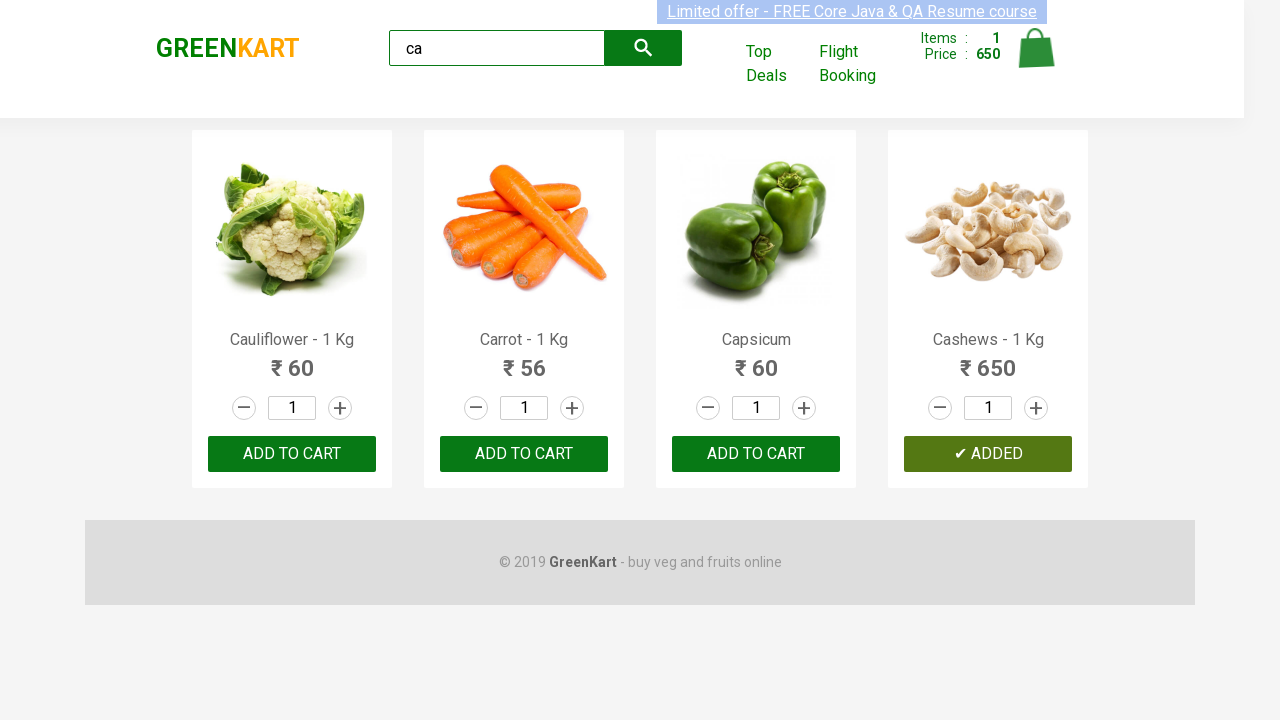

Clicked on cart icon to view cart at (1036, 48) on .cart-icon > img
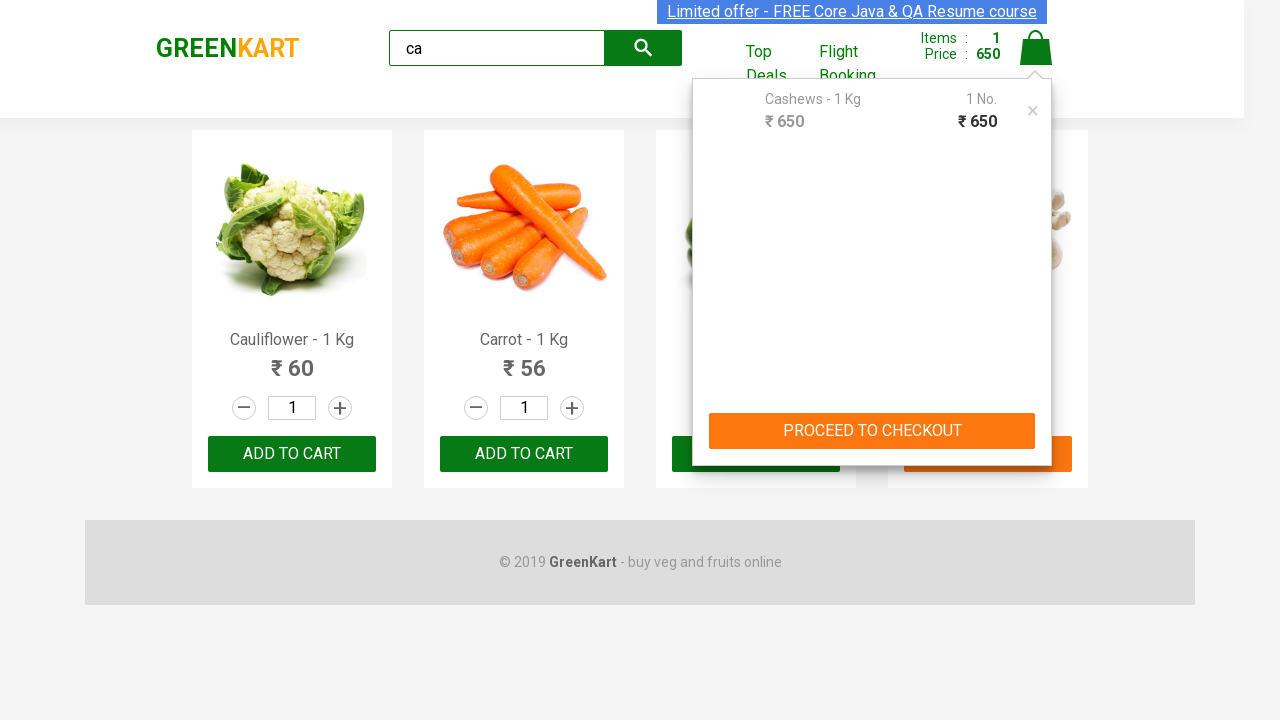

Clicked PROCEED TO CHECKOUT button at (872, 431) on text=PROCEED TO CHECKOUT
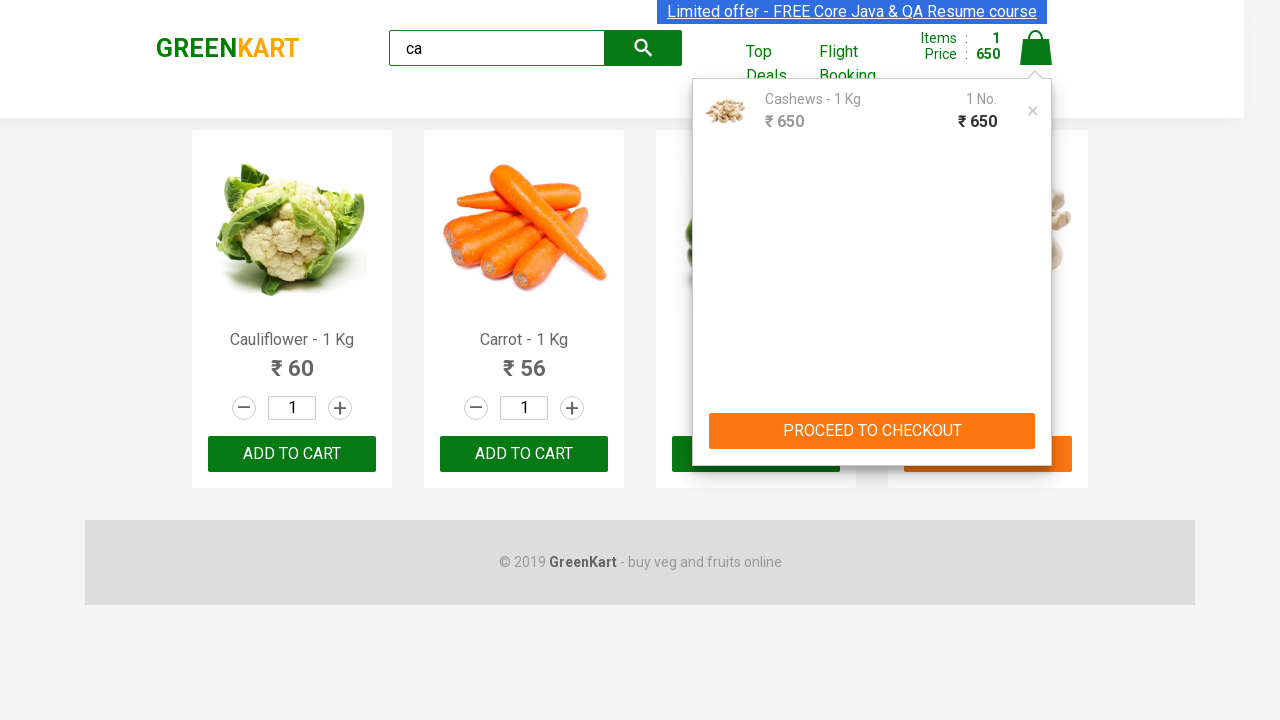

Clicked Place Order button to complete purchase at (1036, 420) on button:has-text('Place Order')
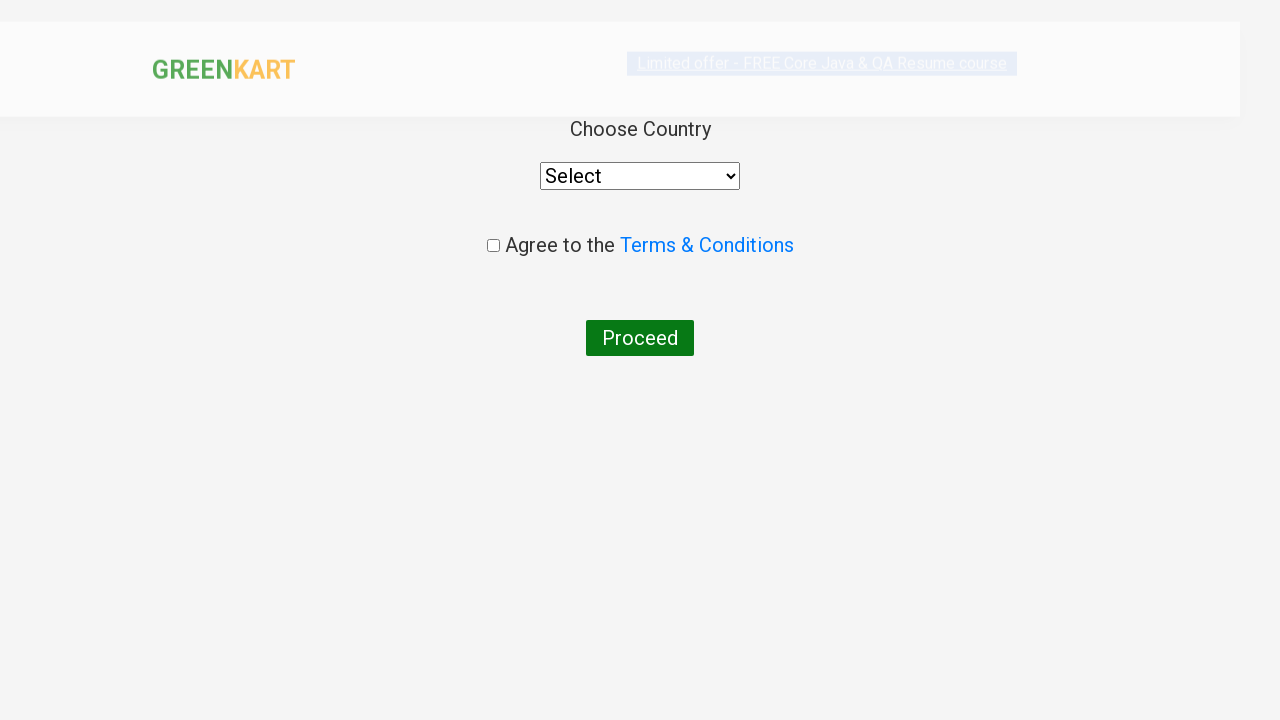

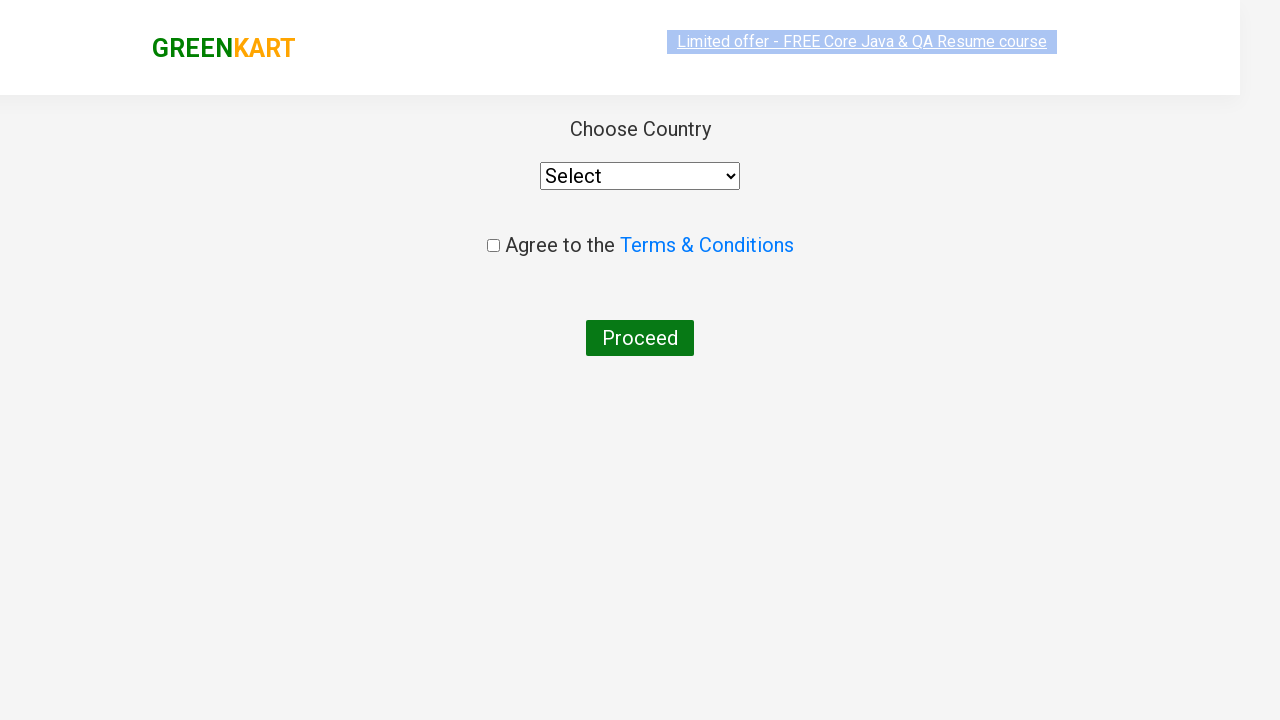